Tests a OneTrust privacy portal webform by clicking the "Authorized Agent on behalf of someone else" button and verifying that form fields become visible after the selection.

Starting URL: https://privacyportaluat.onetrust.com/webform/b99e91a7-a15e-402d-913d-a09fe56fcd54/c31c1bfa-b0a7-4a7a-9fc0-22c44fa094d0

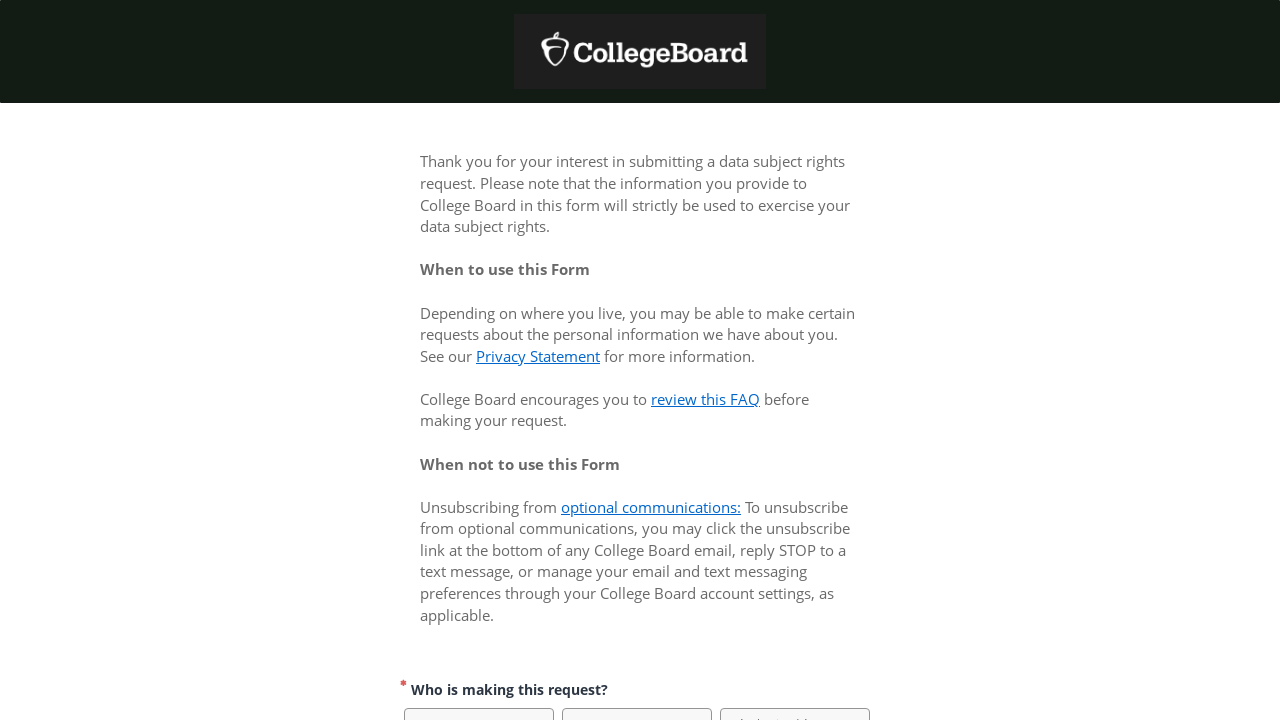

Waited for page to load with networkidle state
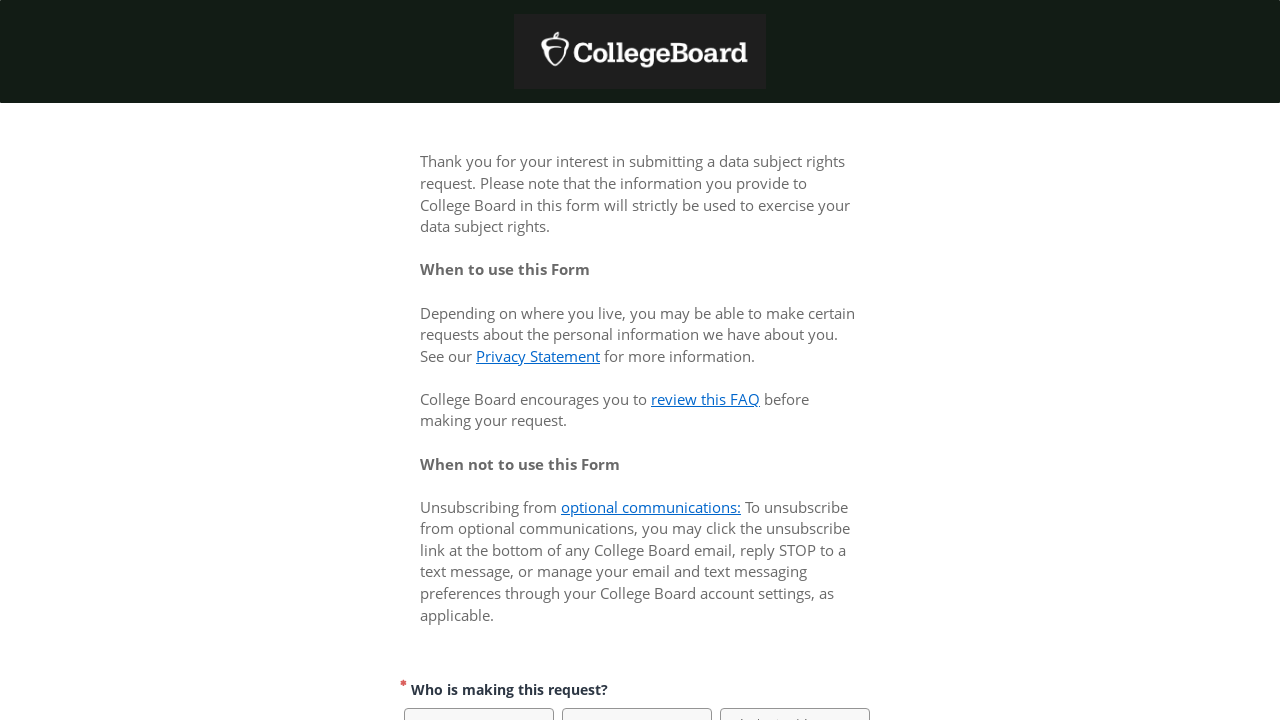

Clicked 'Authorized Agent on behalf of someone else' button using selector: span:has-text('Authorized Agent on behalf of someone else') at (795, 695) on span:has-text('Authorized Agent on behalf of someone else')
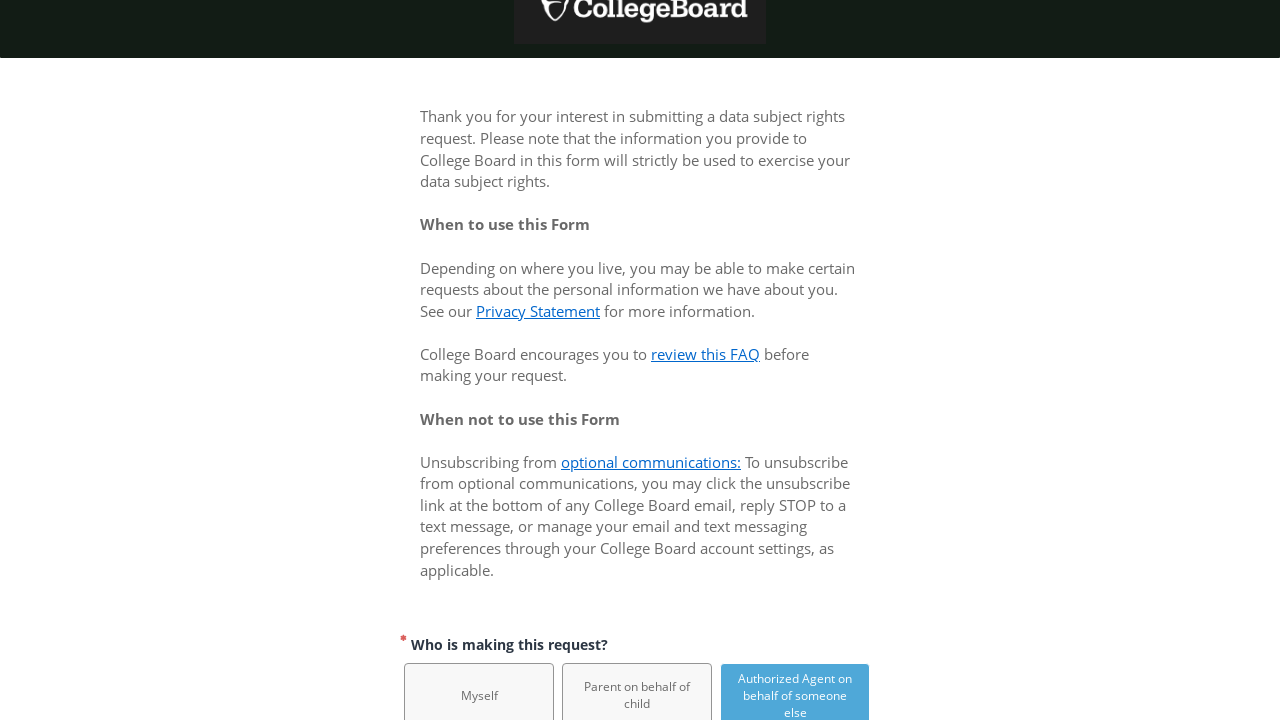

Waited 3 seconds for form to update after agent selection
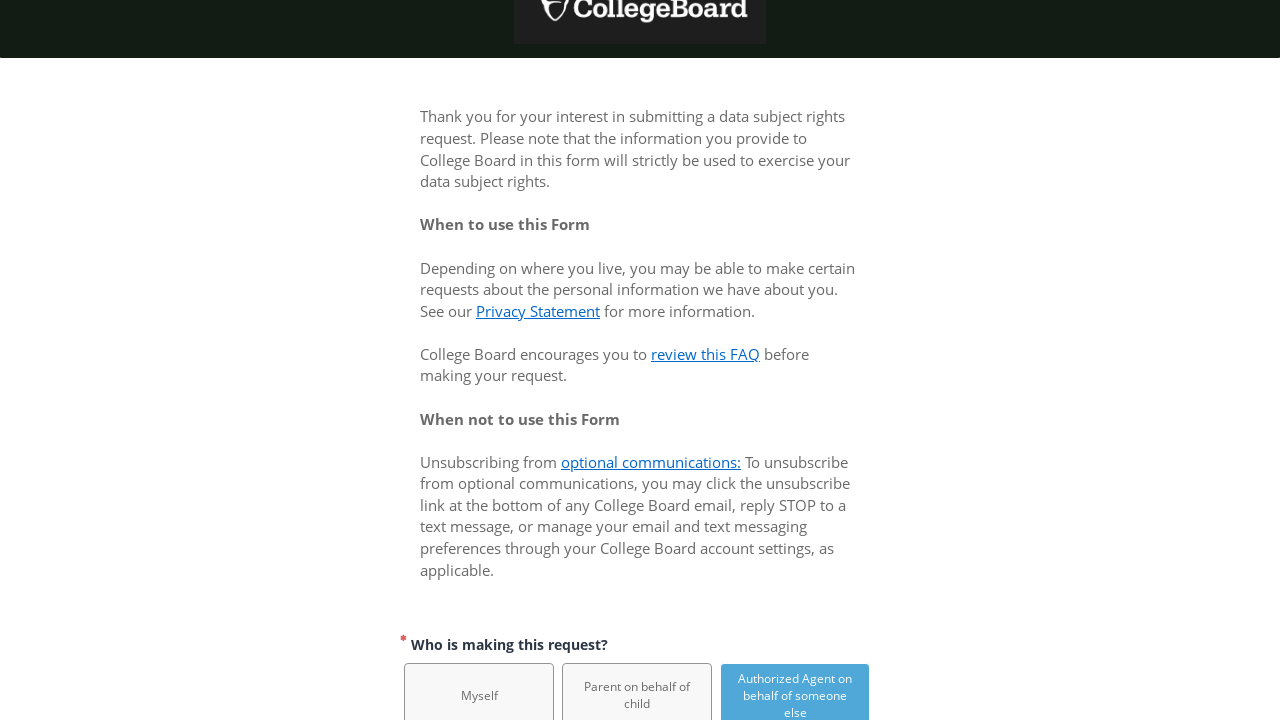

Verified that email input fields are now visible
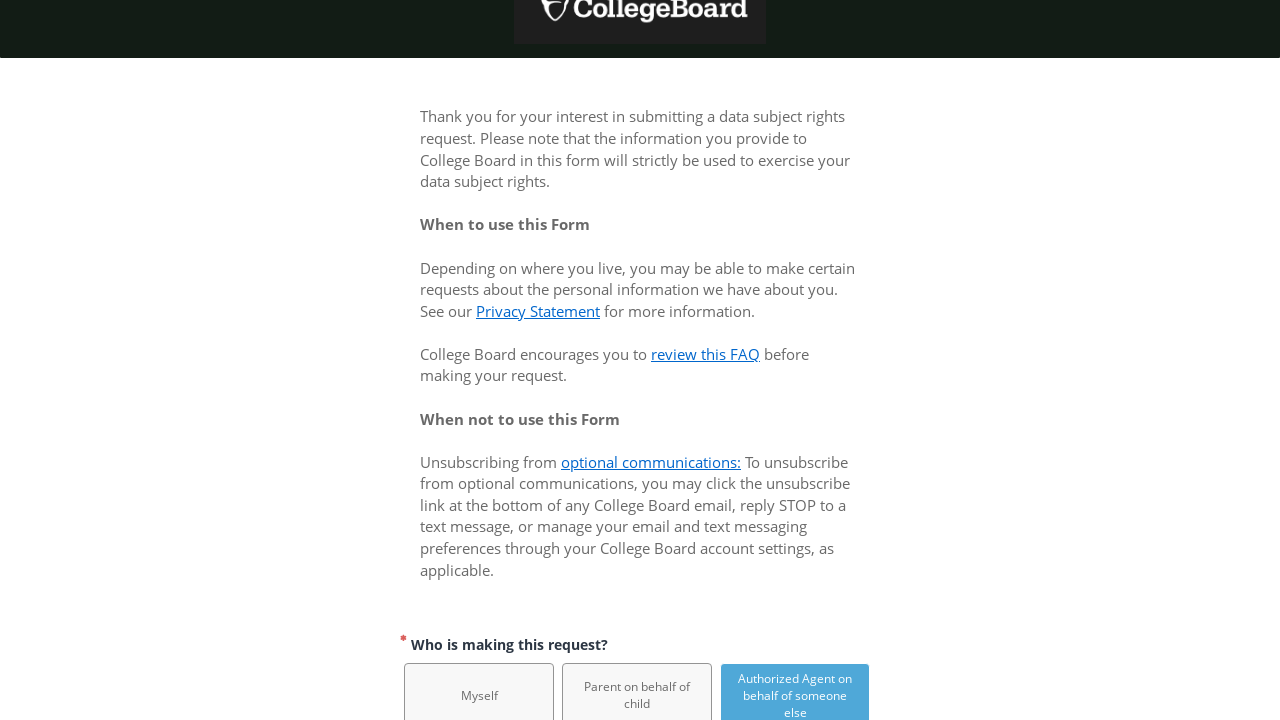

Verified that text input fields are now visible
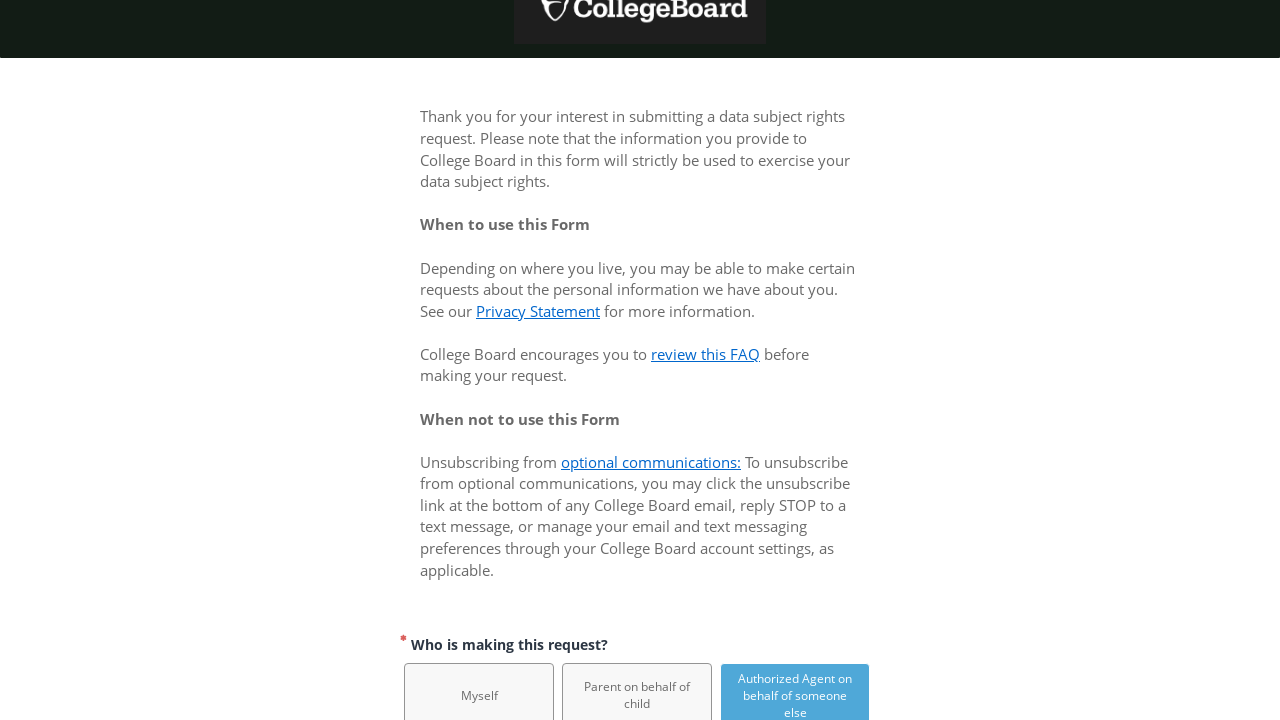

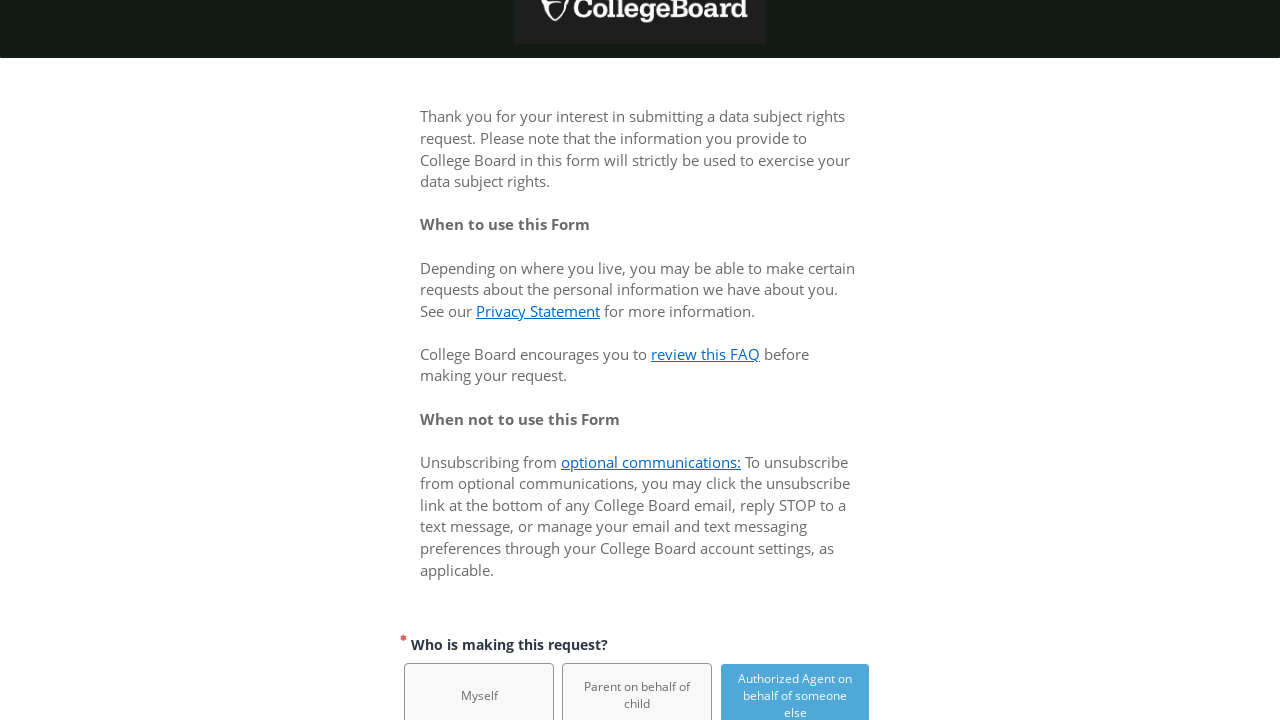